Tests the Back button on the answers page for question 2, verifying it returns to question 2

Starting URL: https://shemsvcollege.github.io/Trivia/

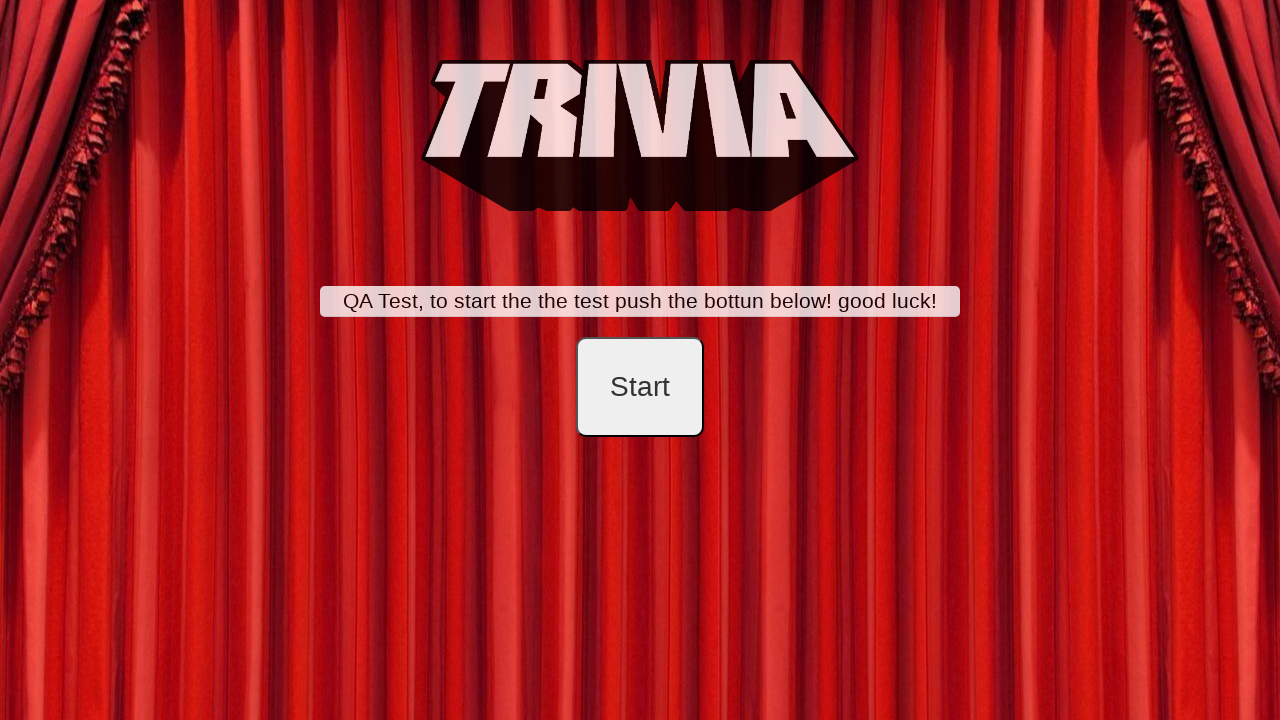

Clicked start button at (640, 387) on #startB
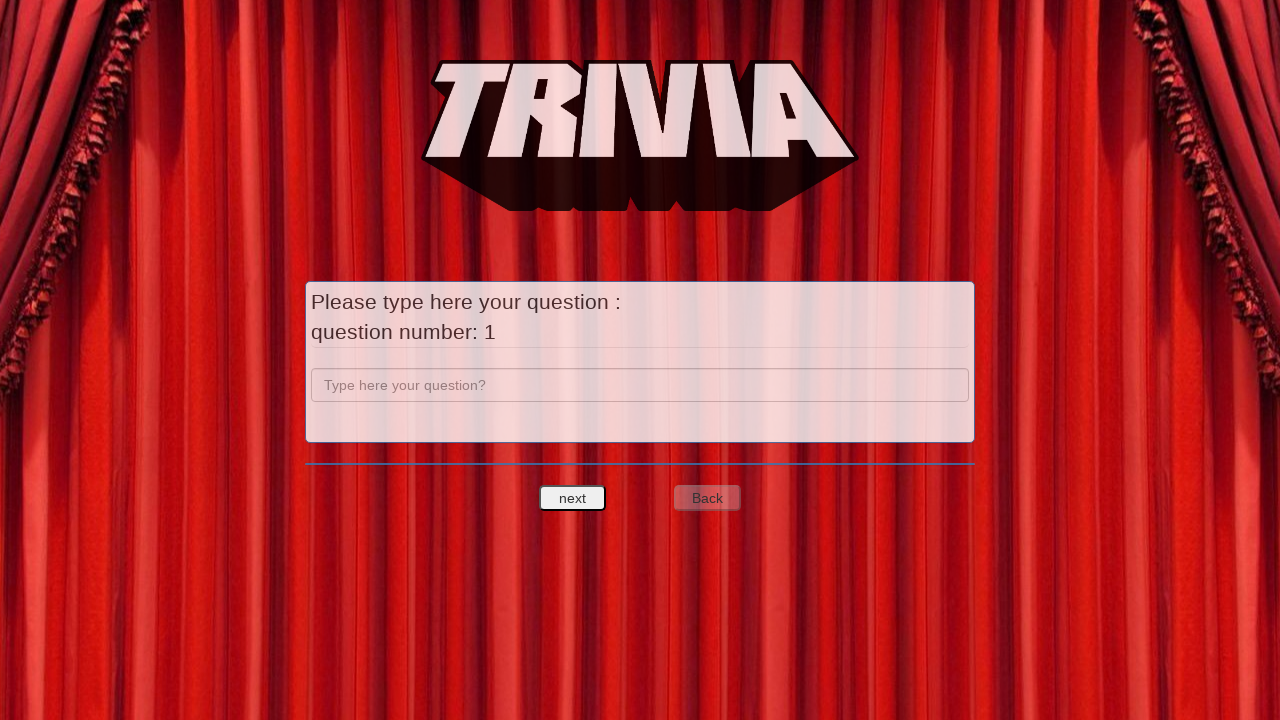

Entered 'a' for question 1 on input[name='question']
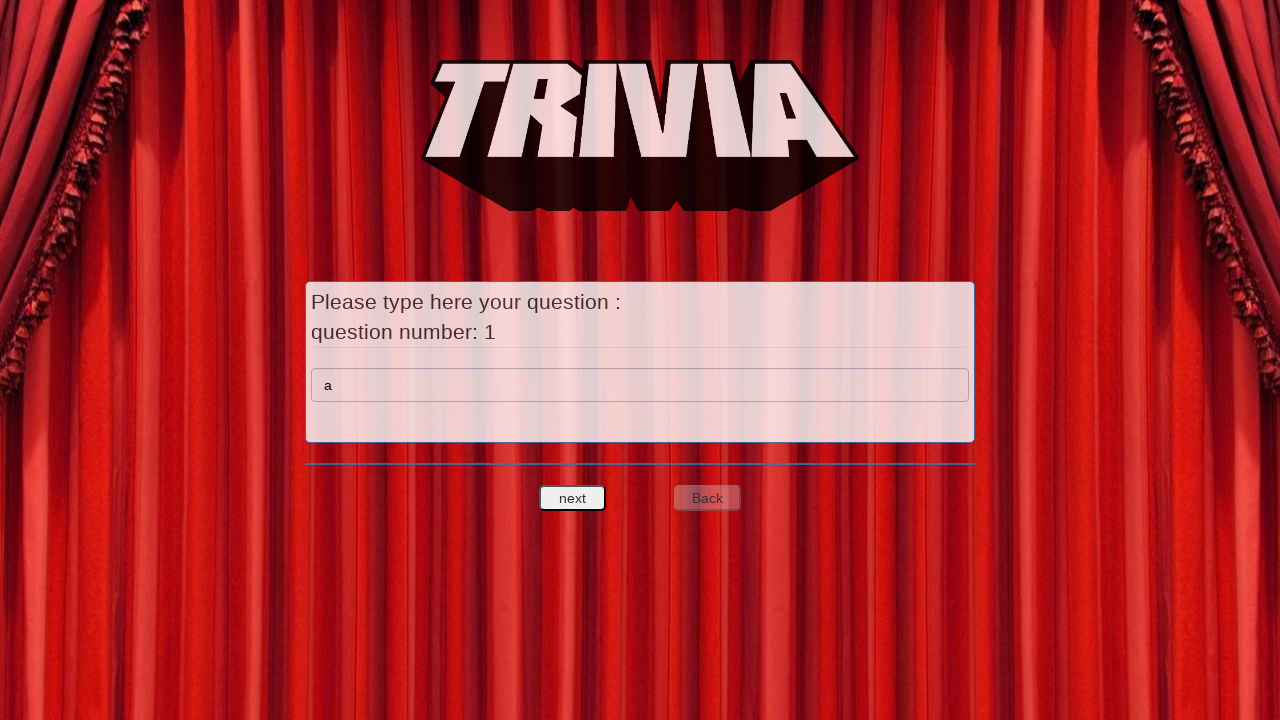

Clicked Next to proceed to answers for question 1 at (573, 498) on #nextquest
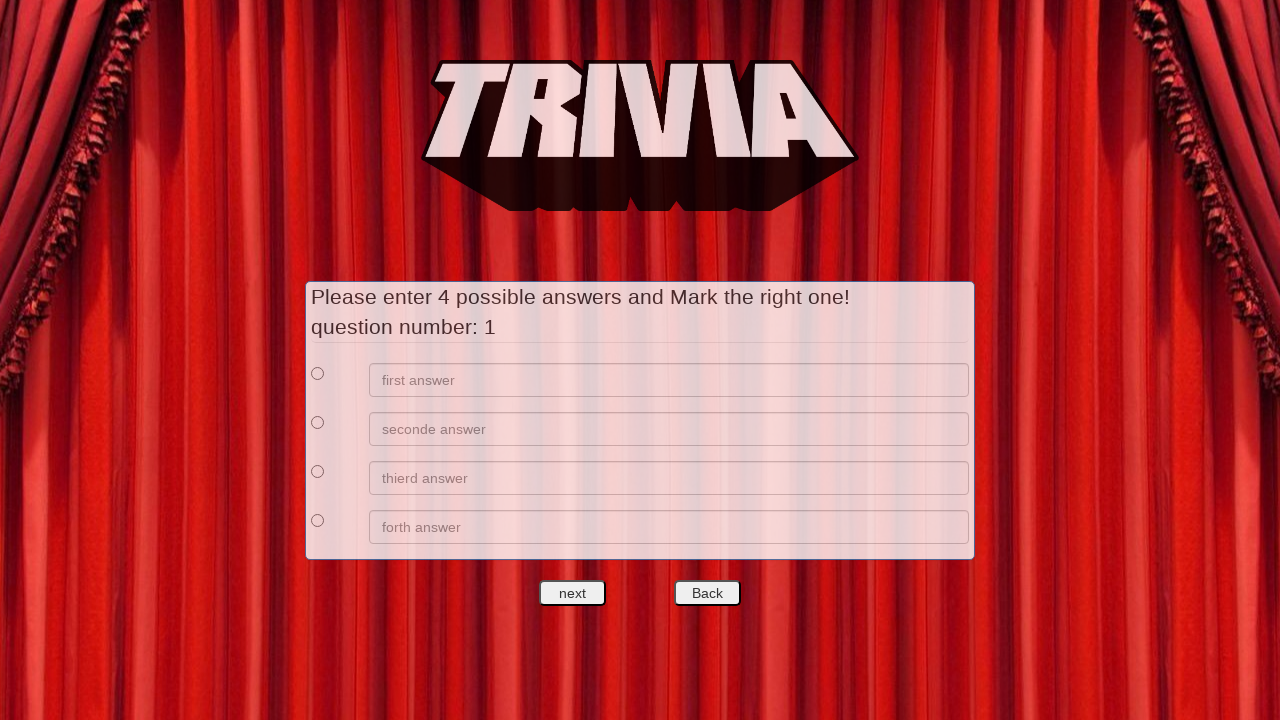

Filled answer 1 with 'a' on //*[@id='answers']/div[1]/div[2]/input
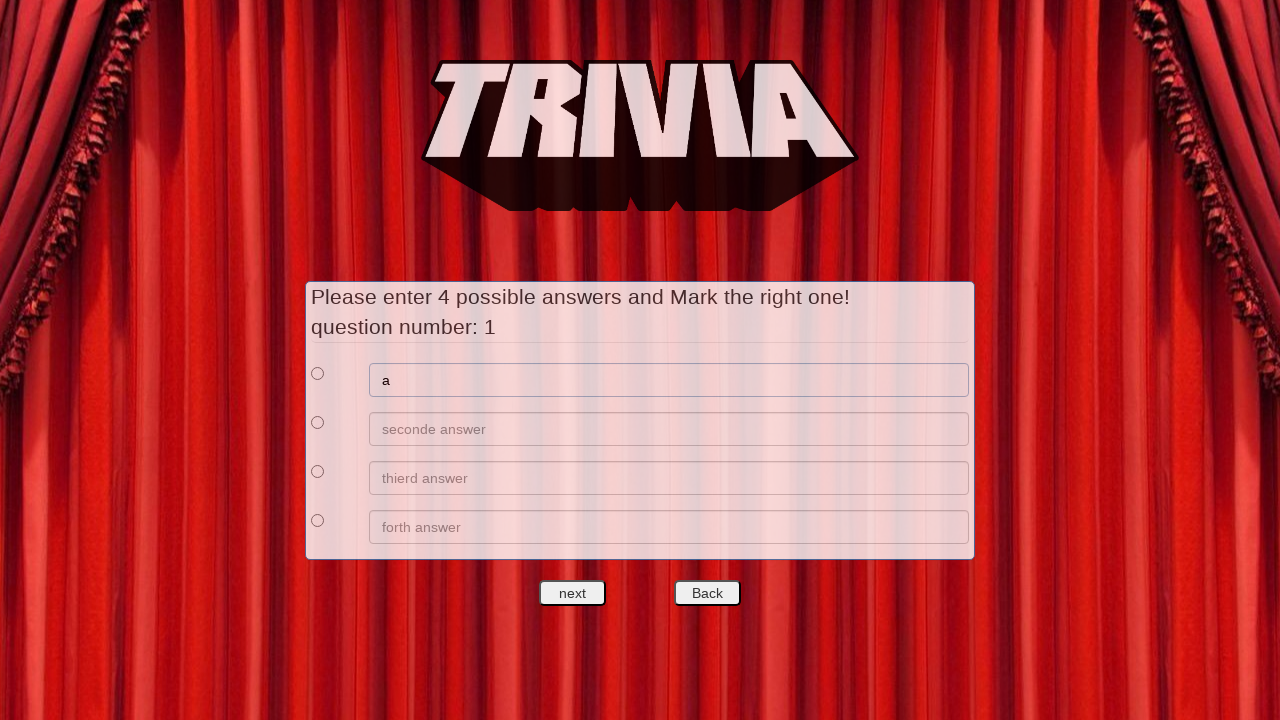

Filled answer 2 with 'b' on //*[@id='answers']/div[2]/div[2]/input
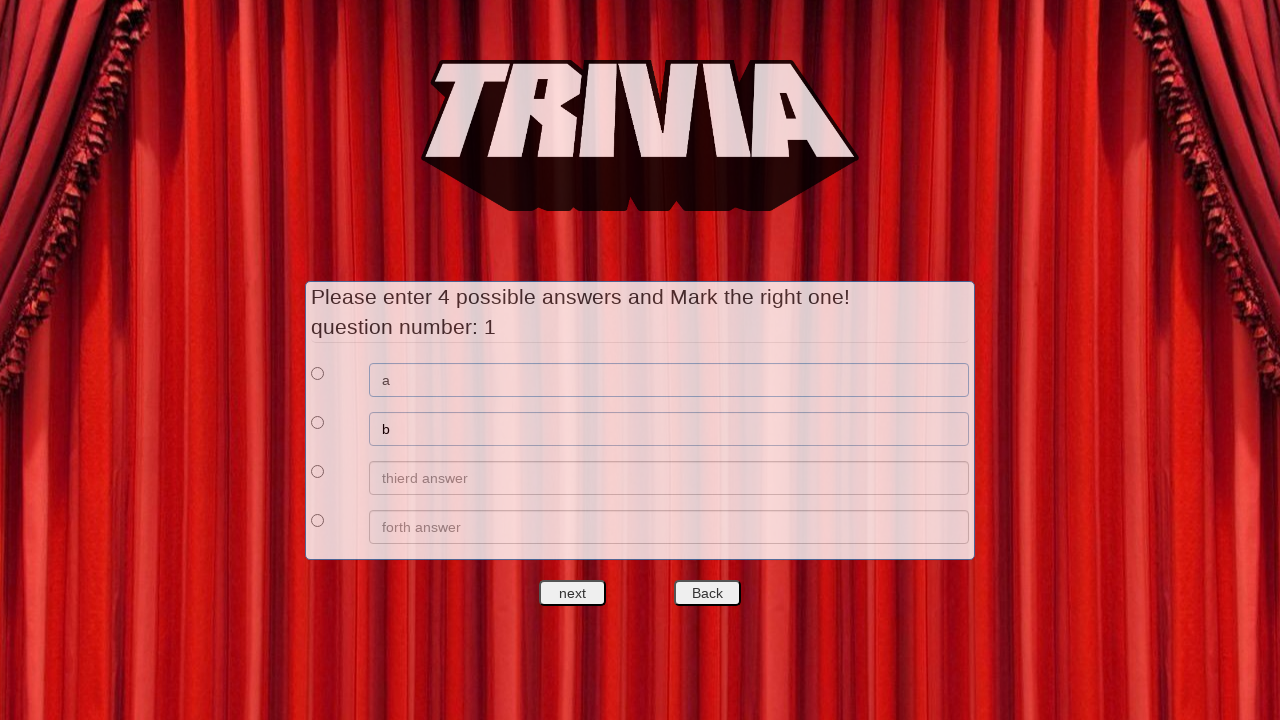

Filled answer 3 with 'c' on //*[@id='answers']/div[3]/div[2]/input
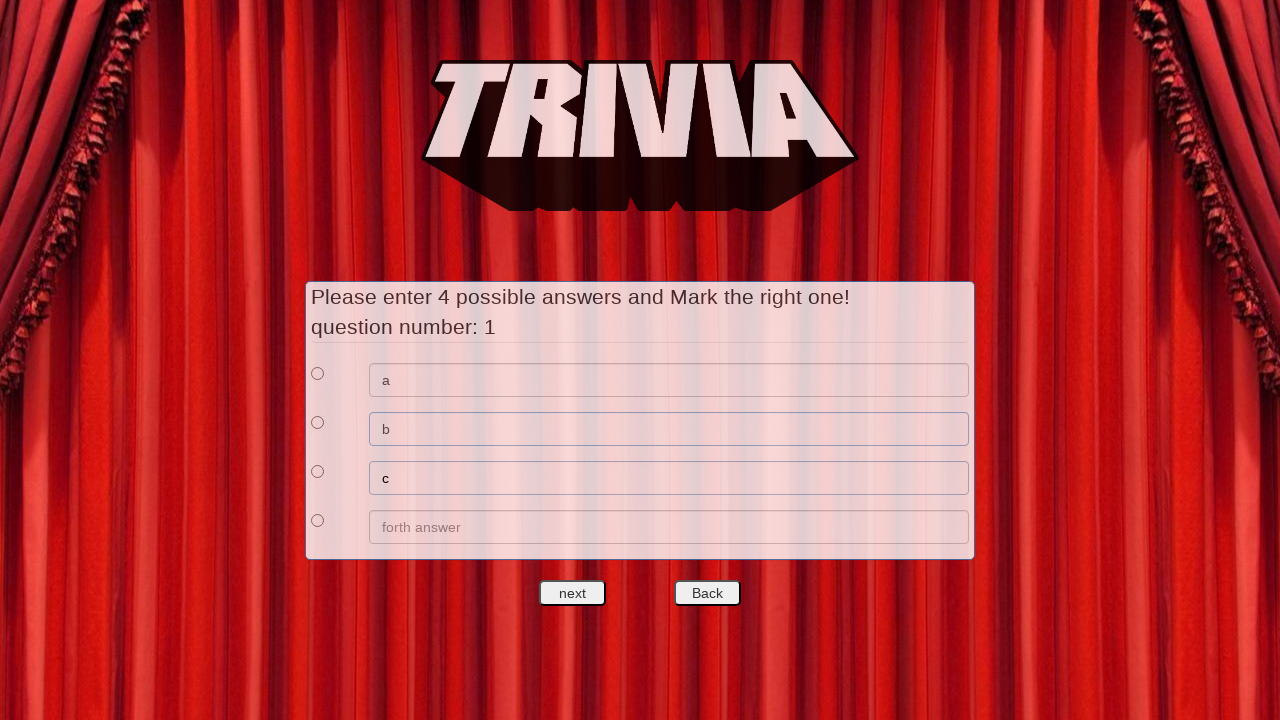

Filled answer 4 with 'd' on //*[@id='answers']/div[4]/div[2]/input
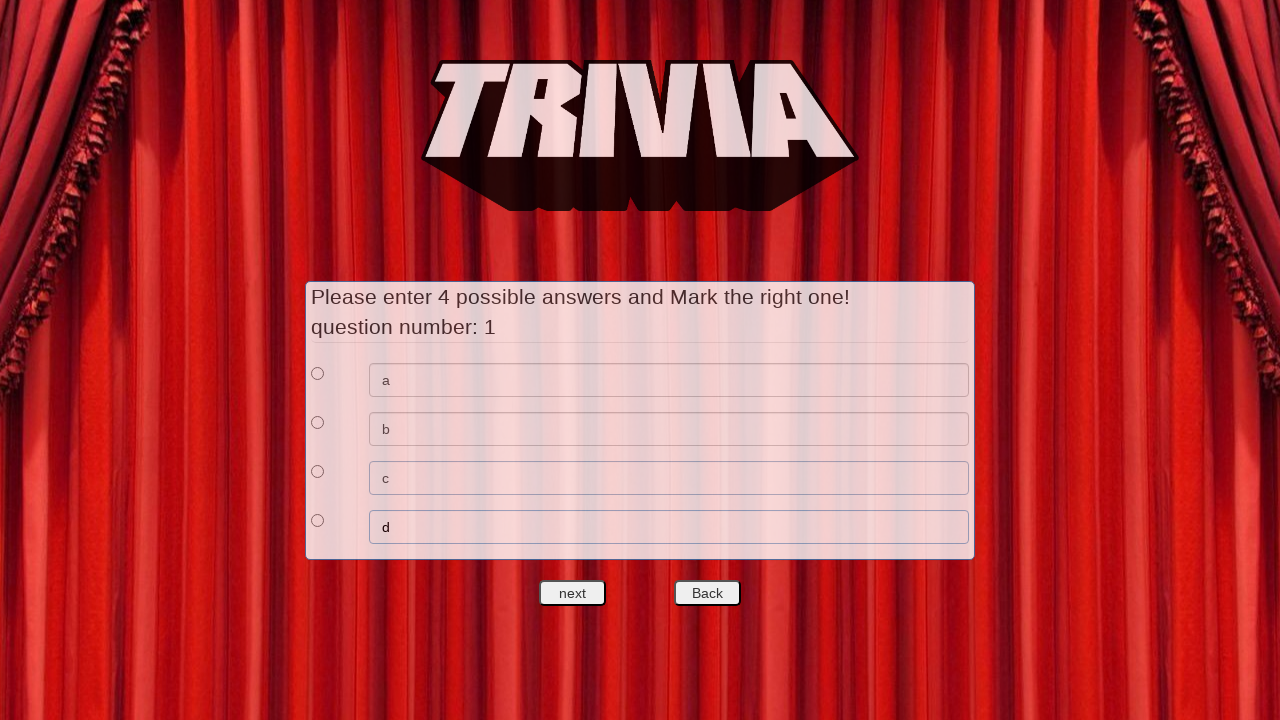

Selected first answer as correct at (318, 373) on xpath=//*[@id='answers']/div[1]/div[1]/input
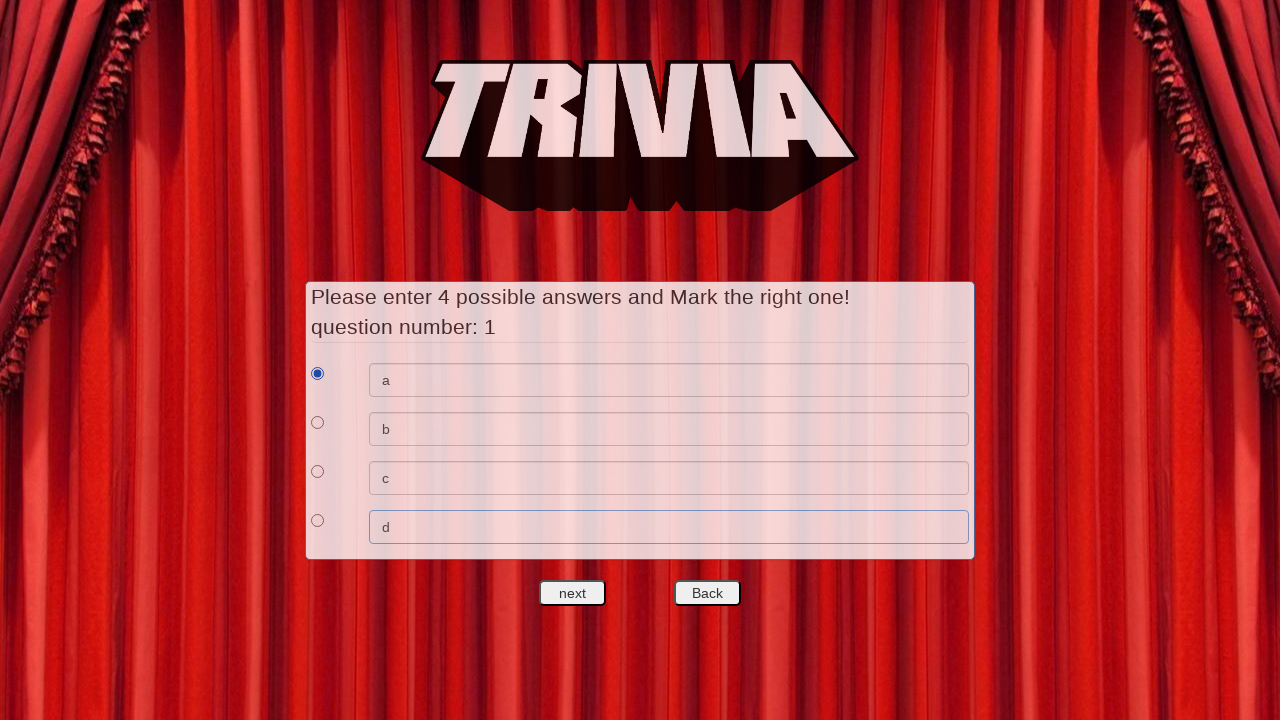

Clicked Next to proceed to question 2 at (573, 593) on #nextquest
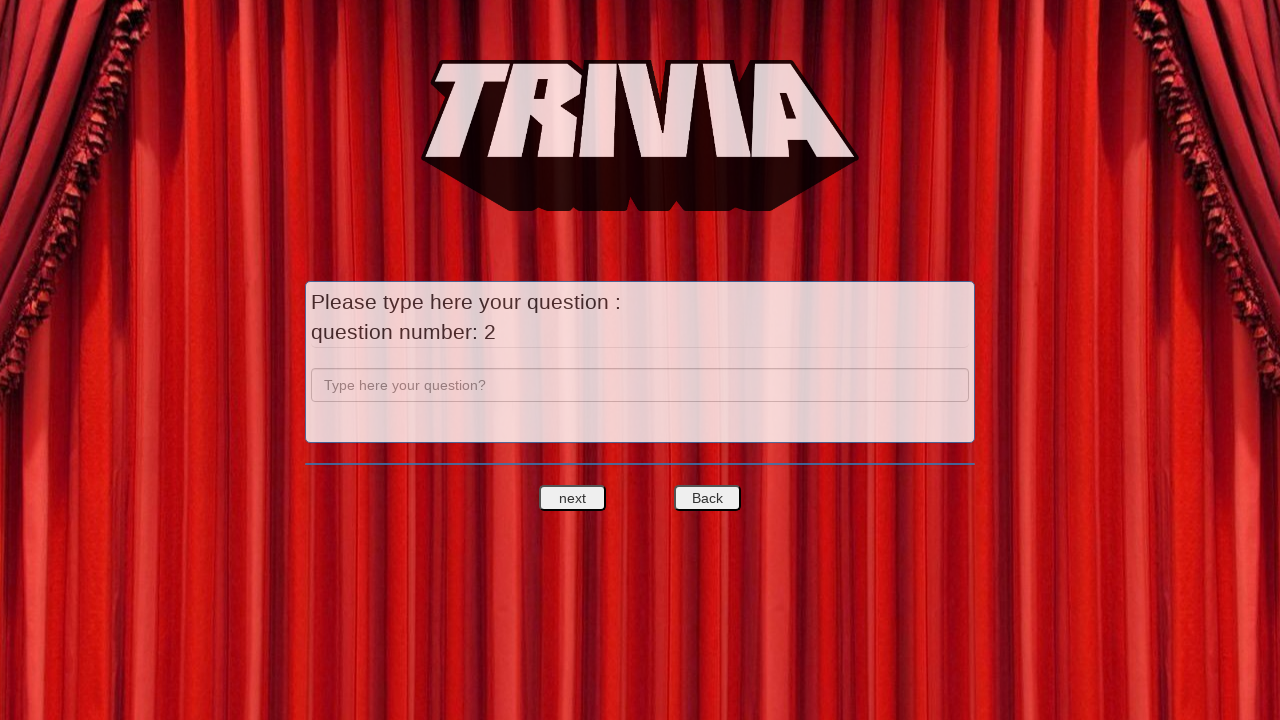

Entered 'b' for question 2 on input[name='question']
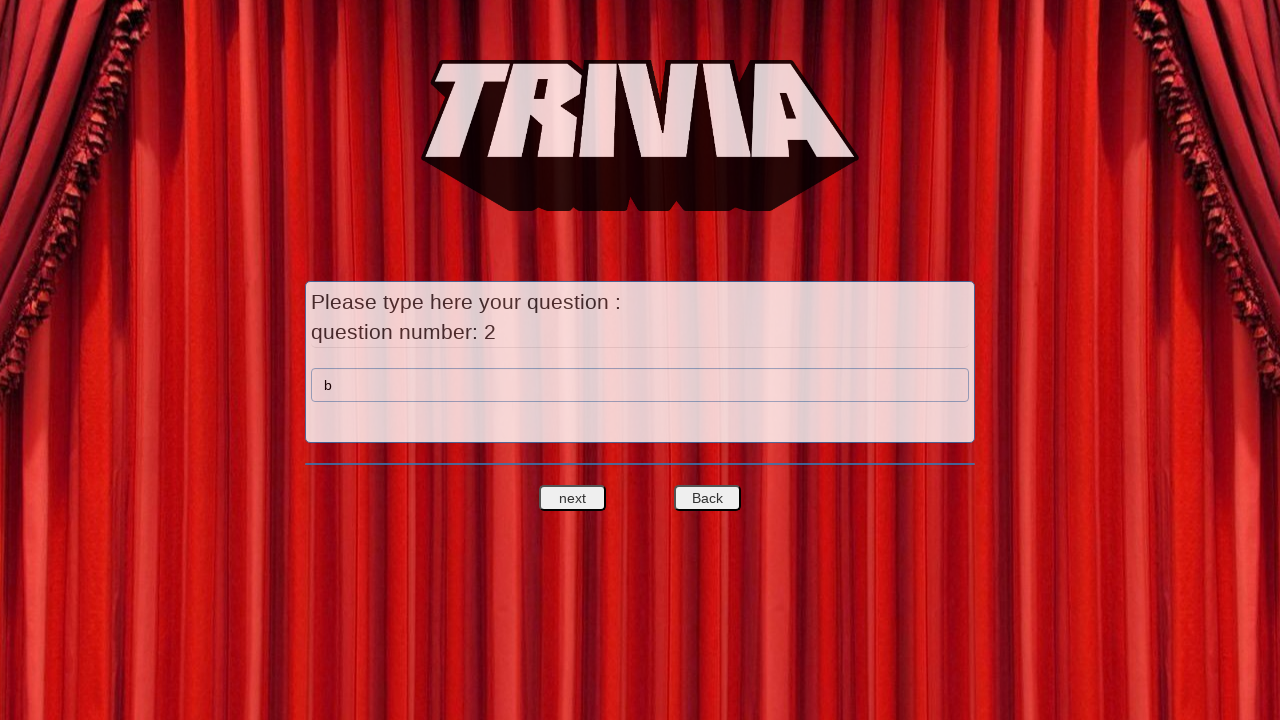

Clicked Next to proceed to answers for question 2 at (573, 498) on #nextquest
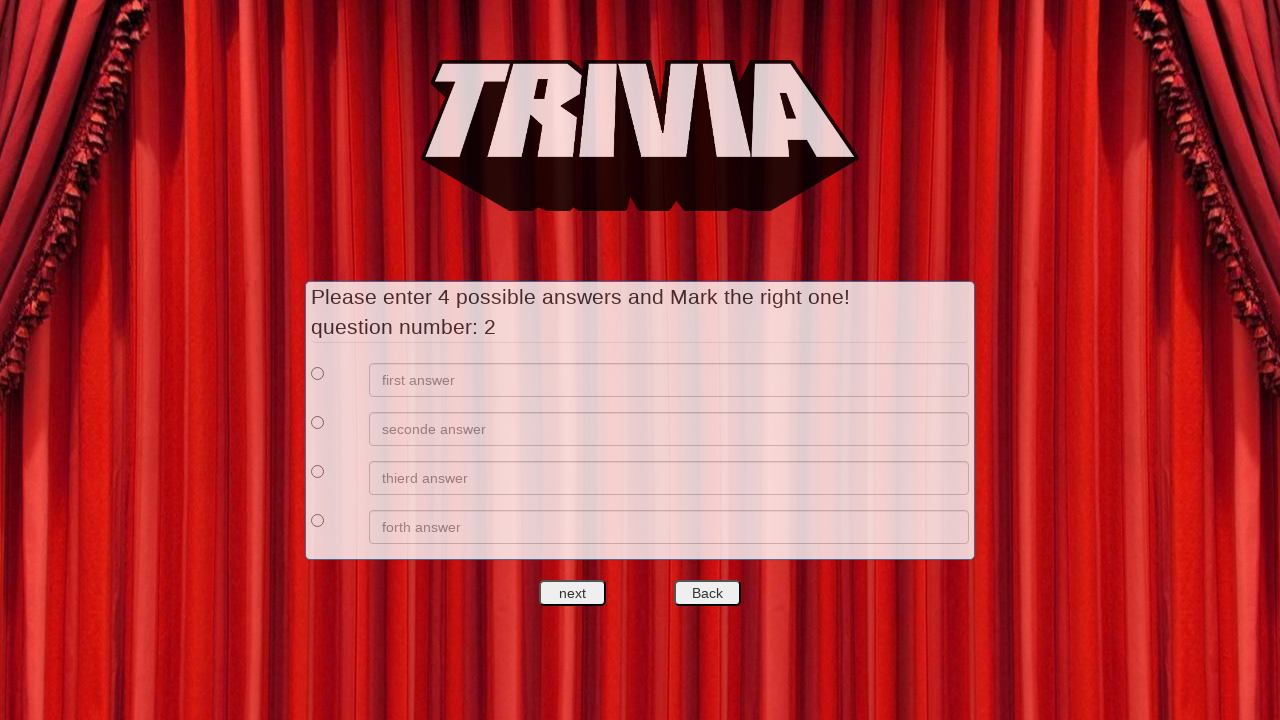

Clicked Back button on answers page at (707, 593) on #backquest
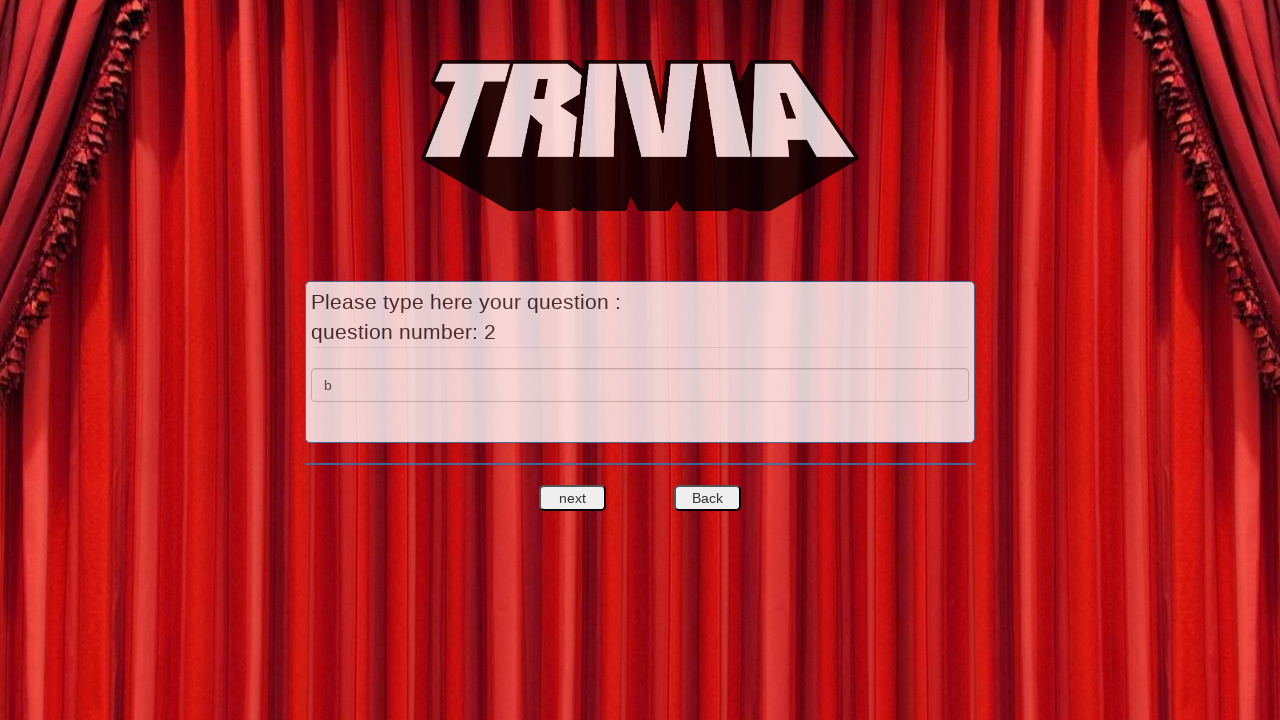

Verified we returned to question 2
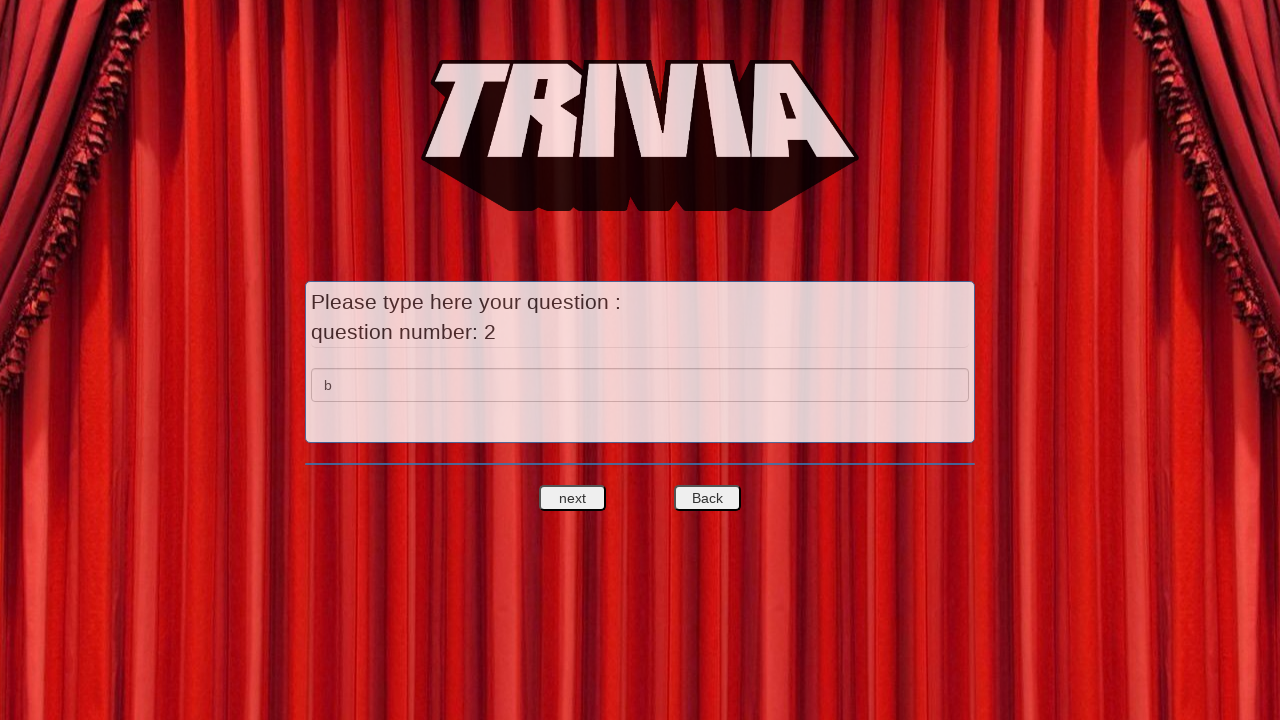

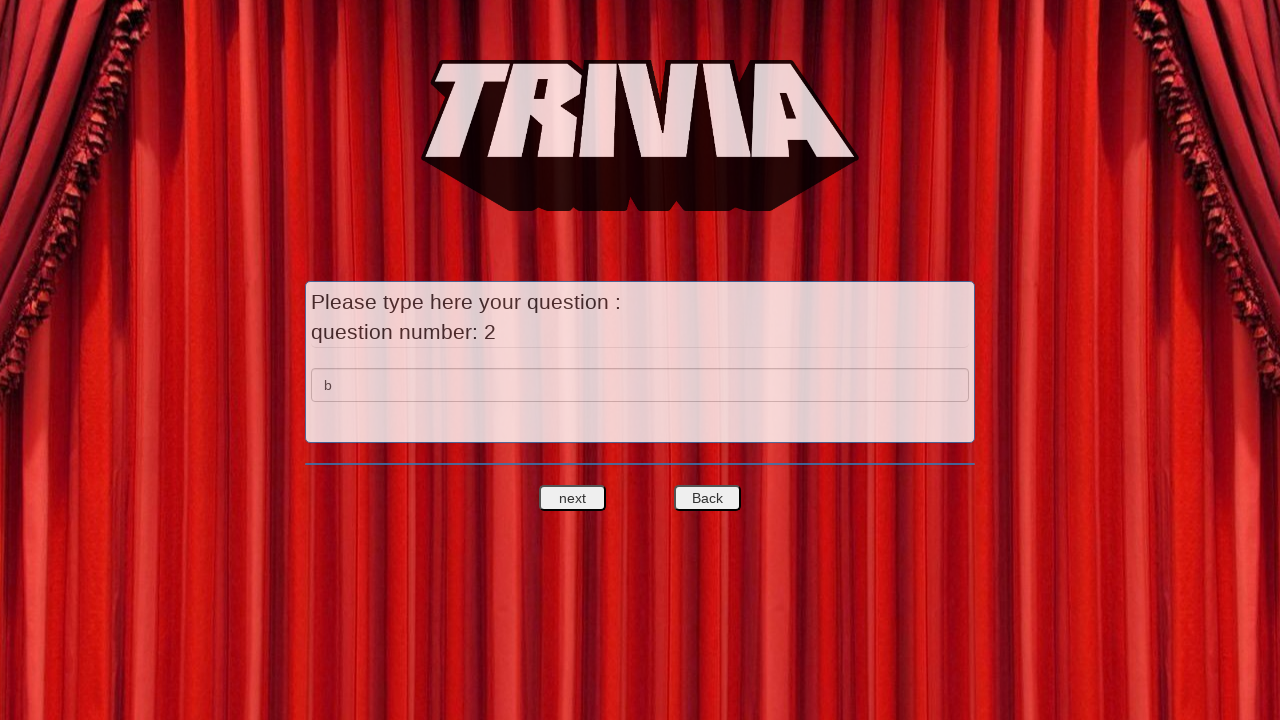